Tests that new todo items are appended to the bottom of the list by creating 3 items and verifying the count display.

Starting URL: https://demo.playwright.dev/todomvc

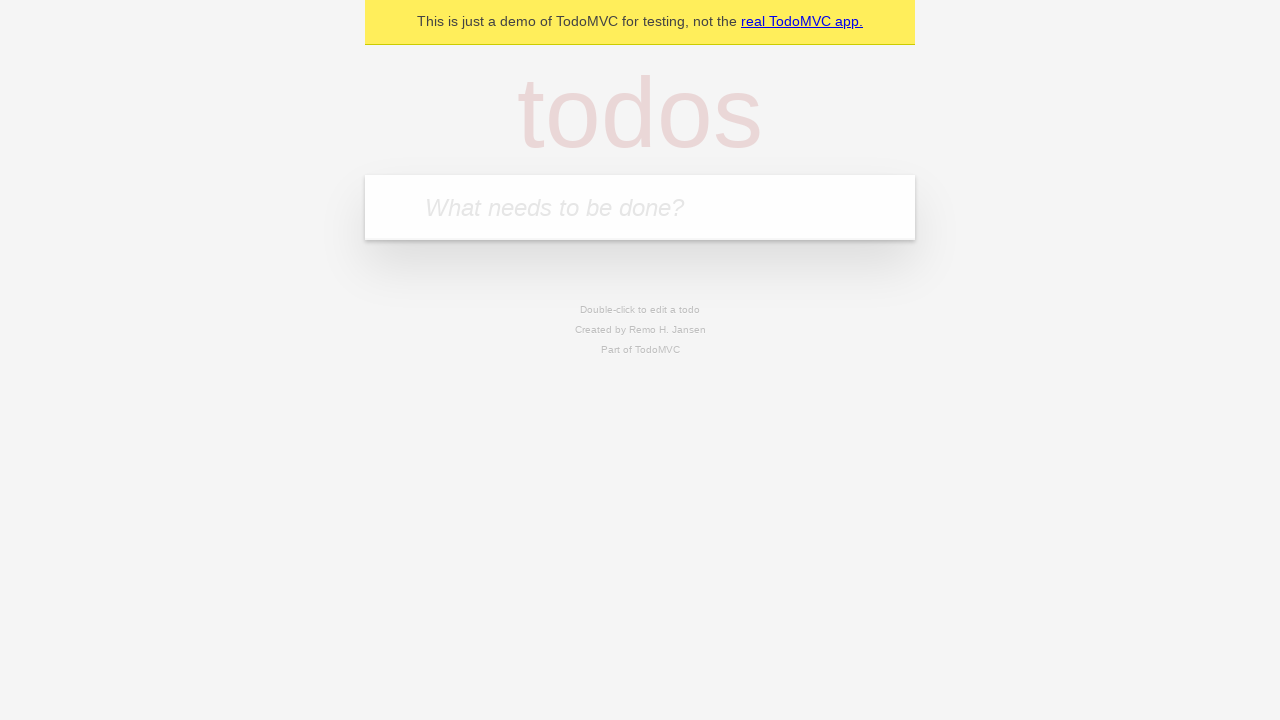

Filled todo input with 'buy some cheese' on internal:attr=[placeholder="What needs to be done?"i]
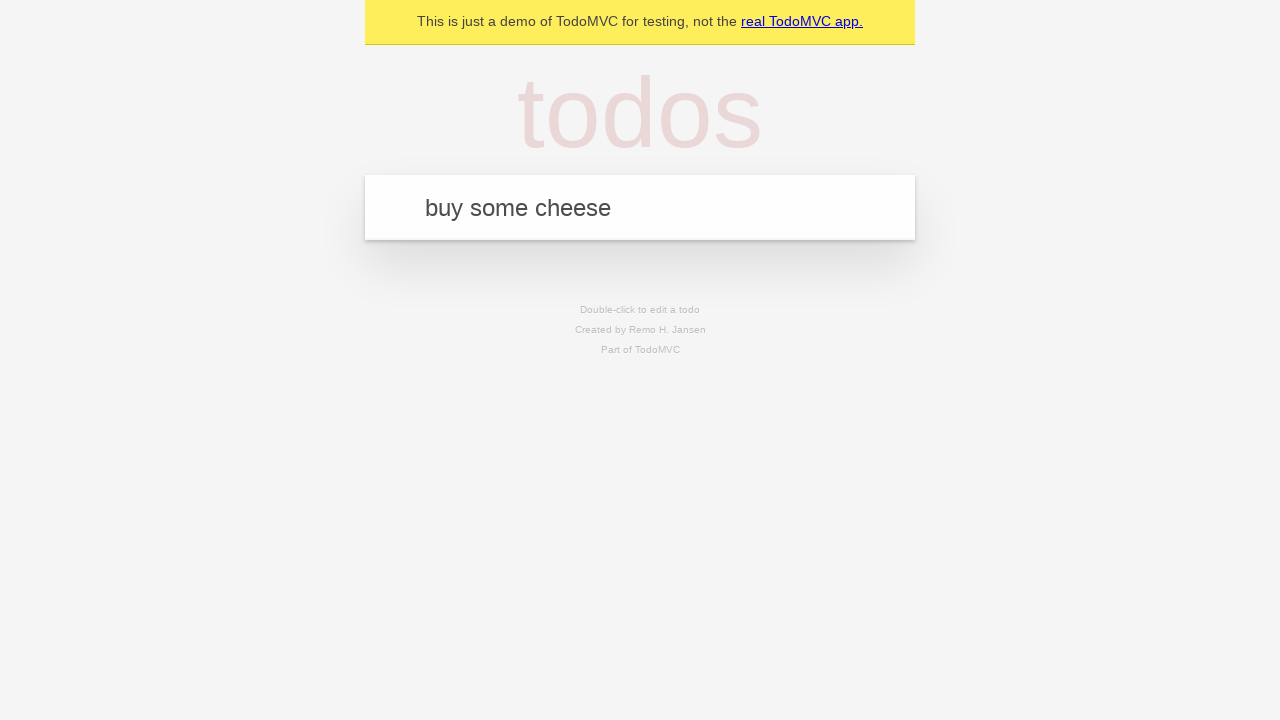

Pressed Enter to add first todo item on internal:attr=[placeholder="What needs to be done?"i]
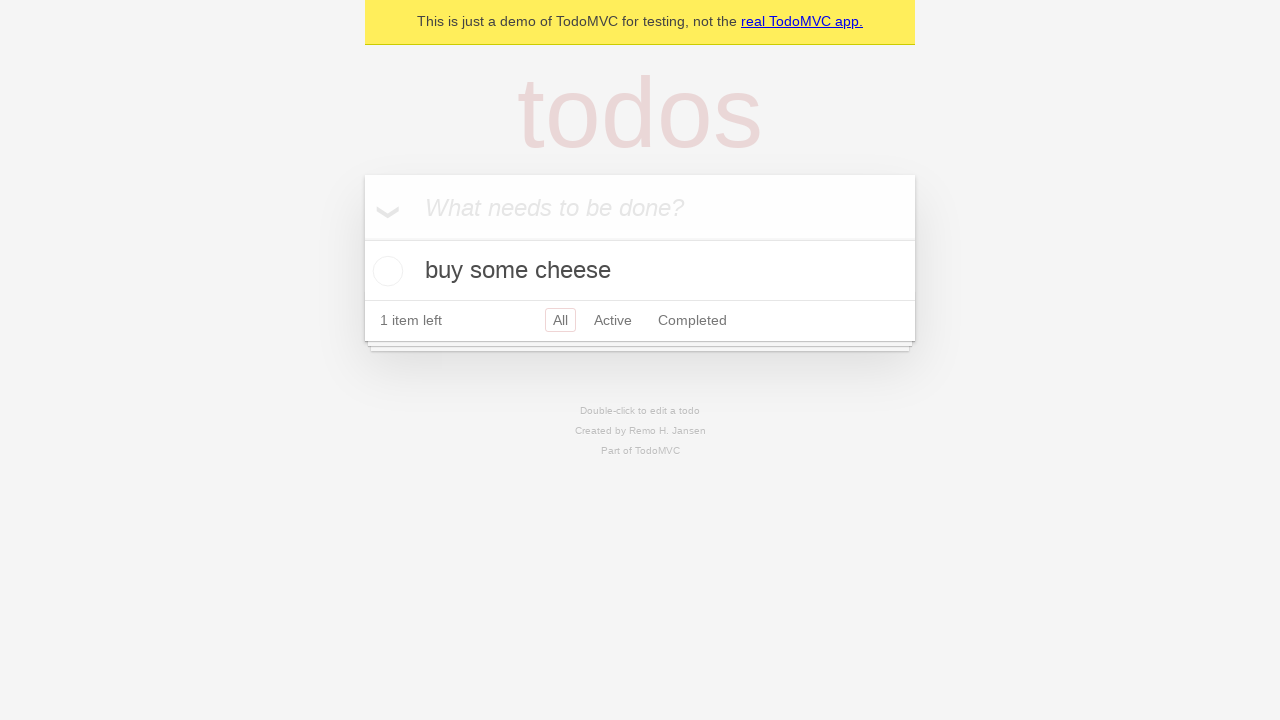

Filled todo input with 'feed the cat' on internal:attr=[placeholder="What needs to be done?"i]
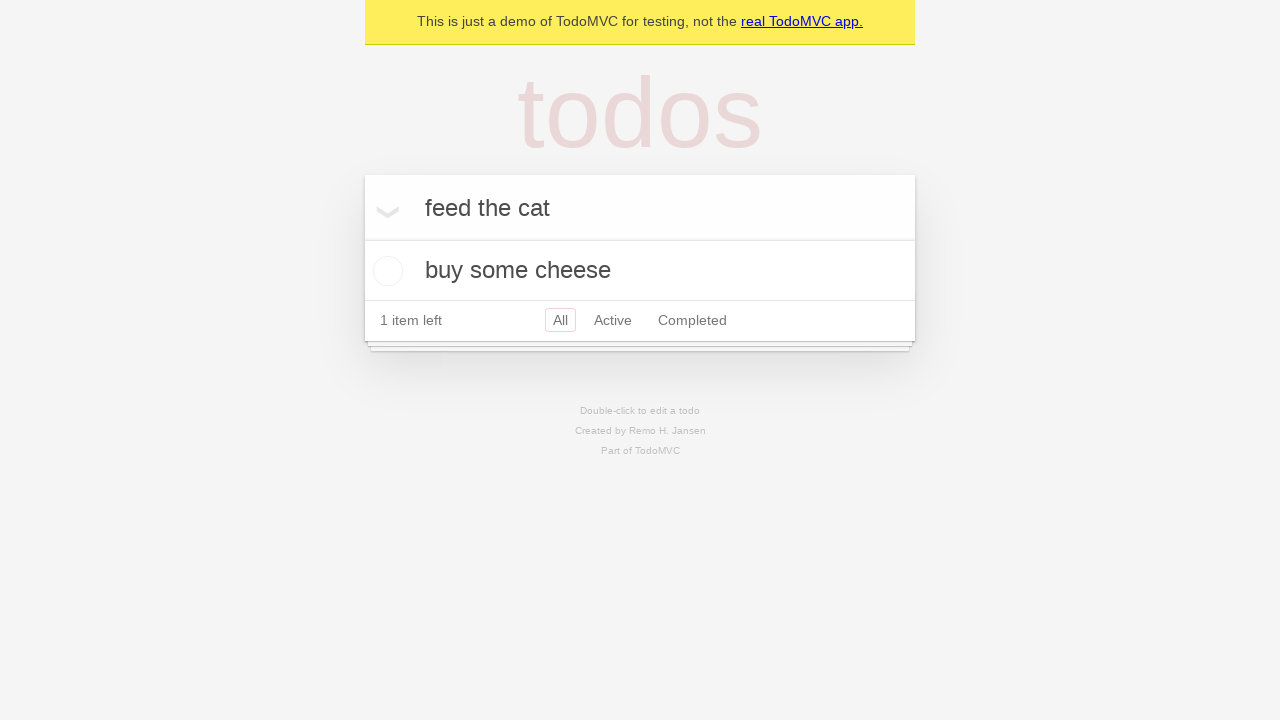

Pressed Enter to add second todo item on internal:attr=[placeholder="What needs to be done?"i]
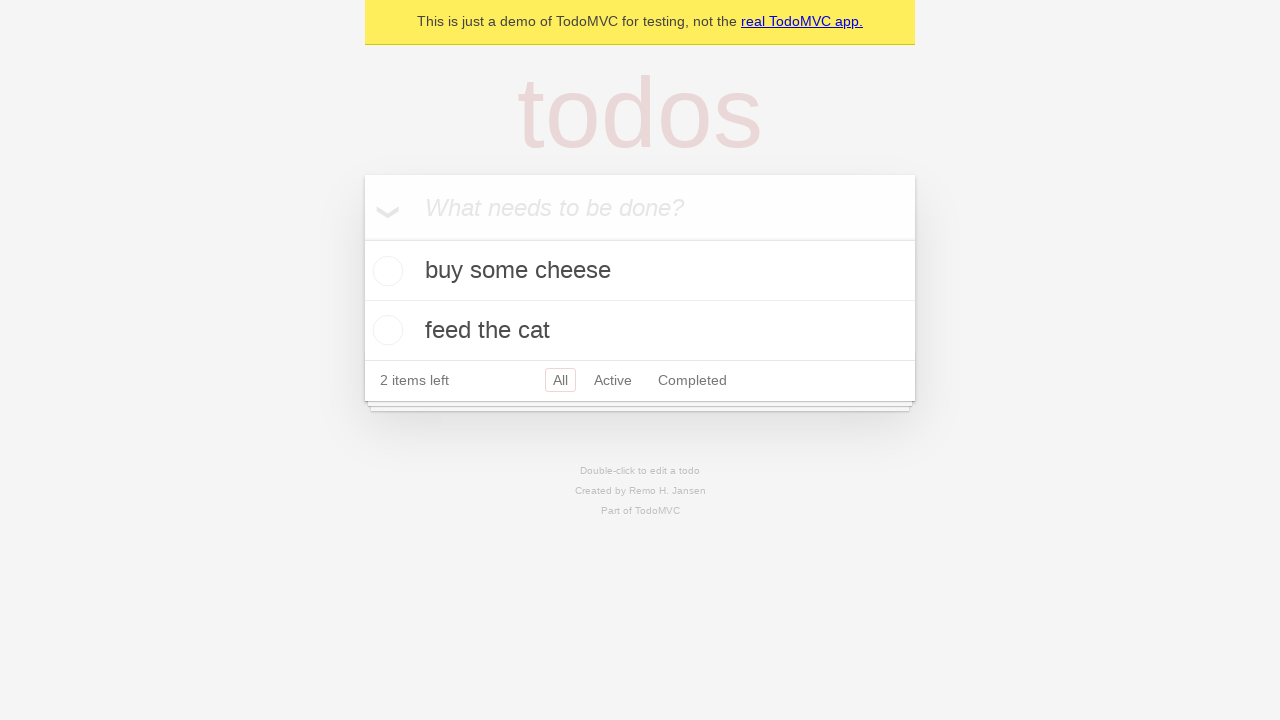

Filled todo input with 'book a doctors appointment' on internal:attr=[placeholder="What needs to be done?"i]
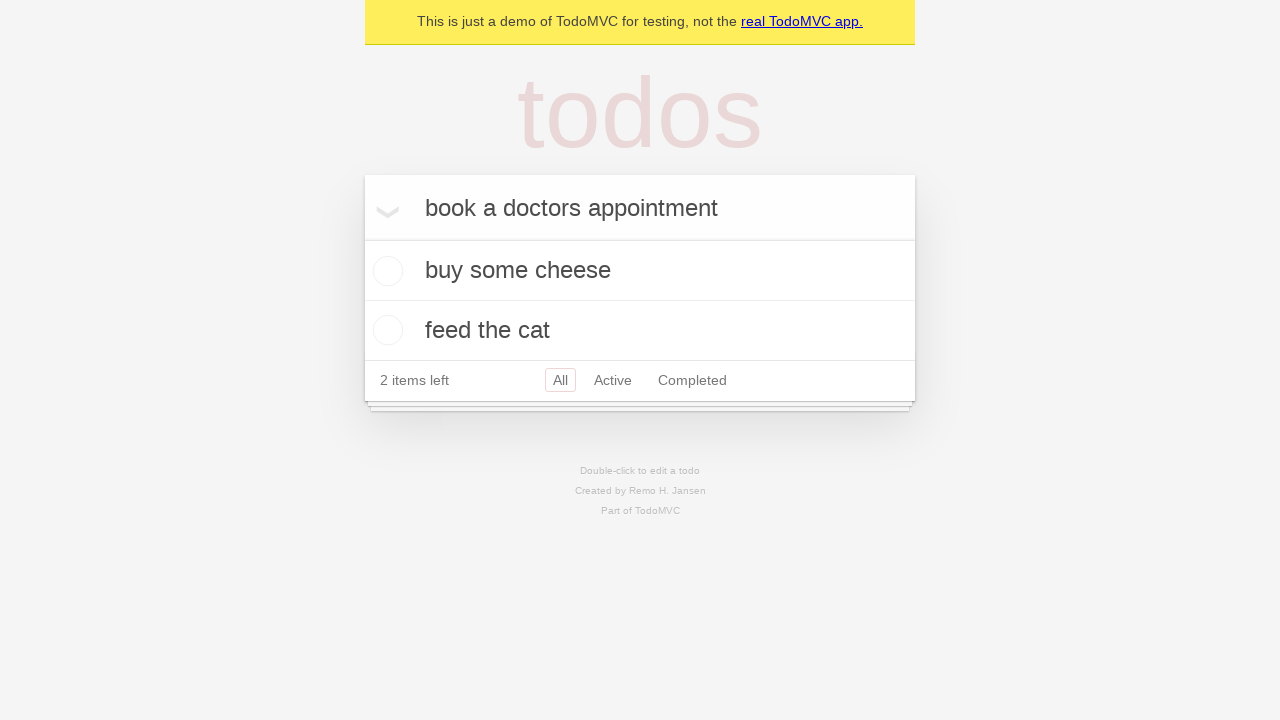

Pressed Enter to add third todo item on internal:attr=[placeholder="What needs to be done?"i]
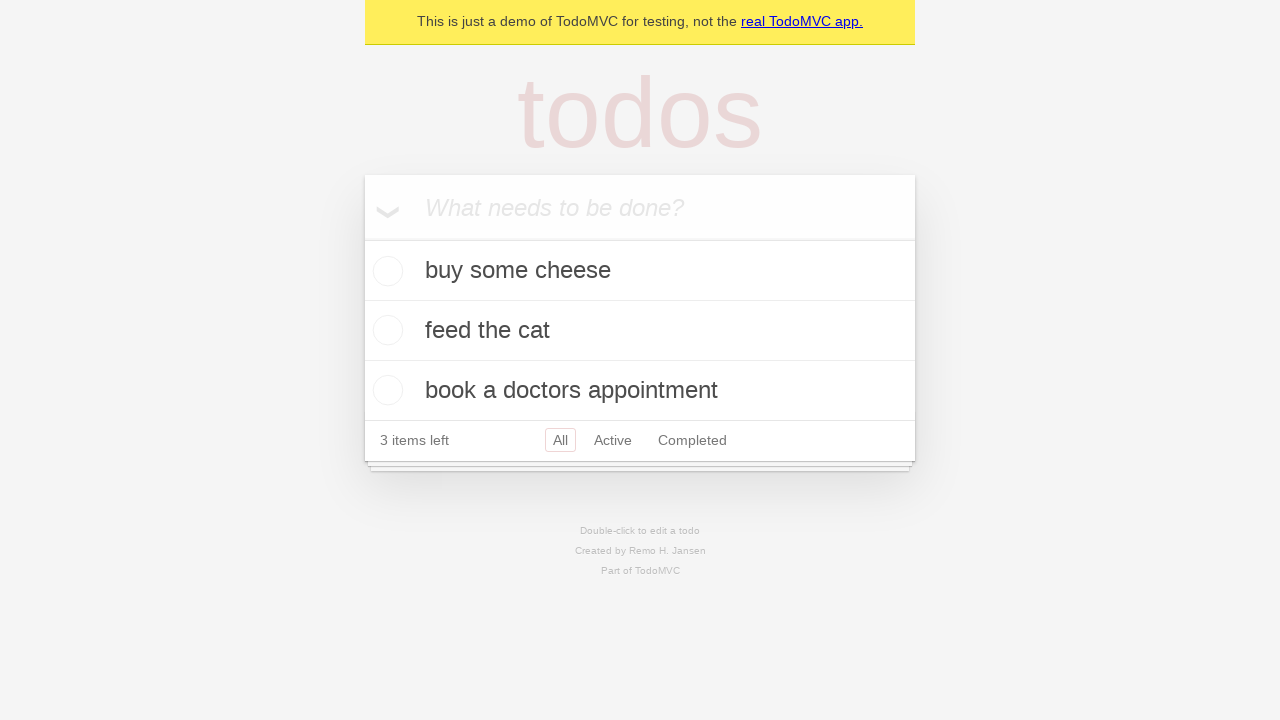

Verified todo count displays '3 items left'
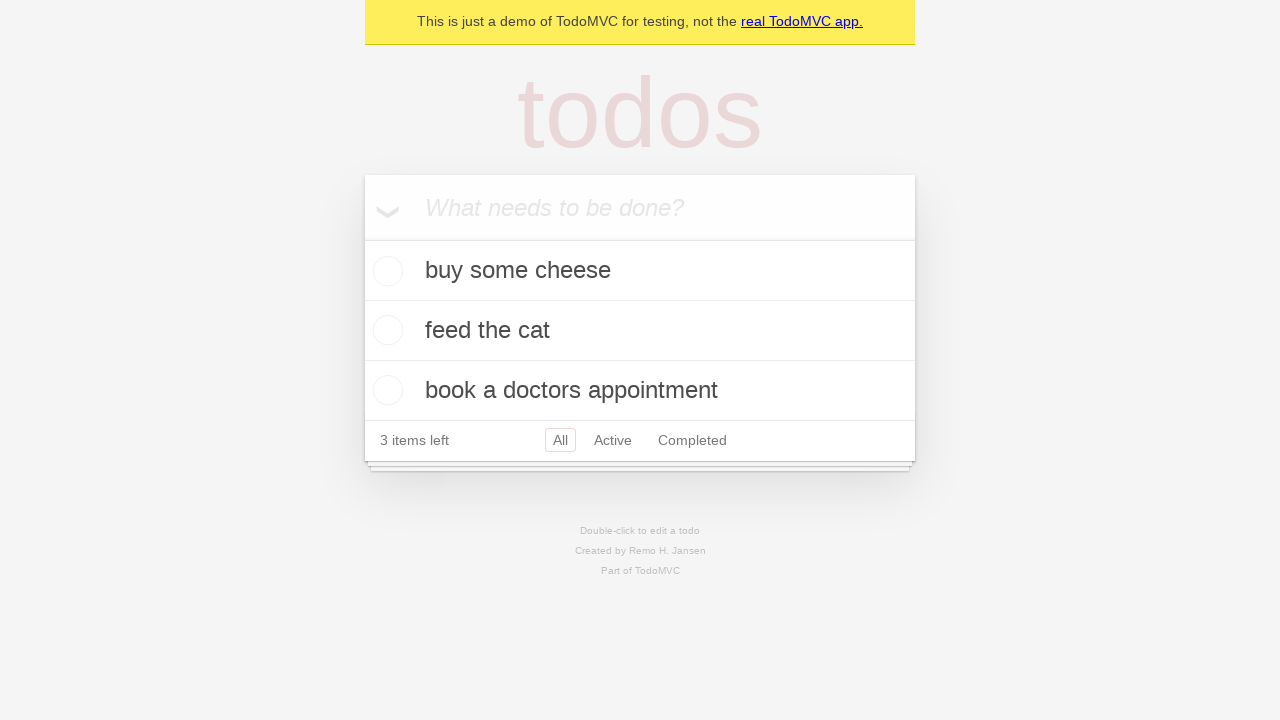

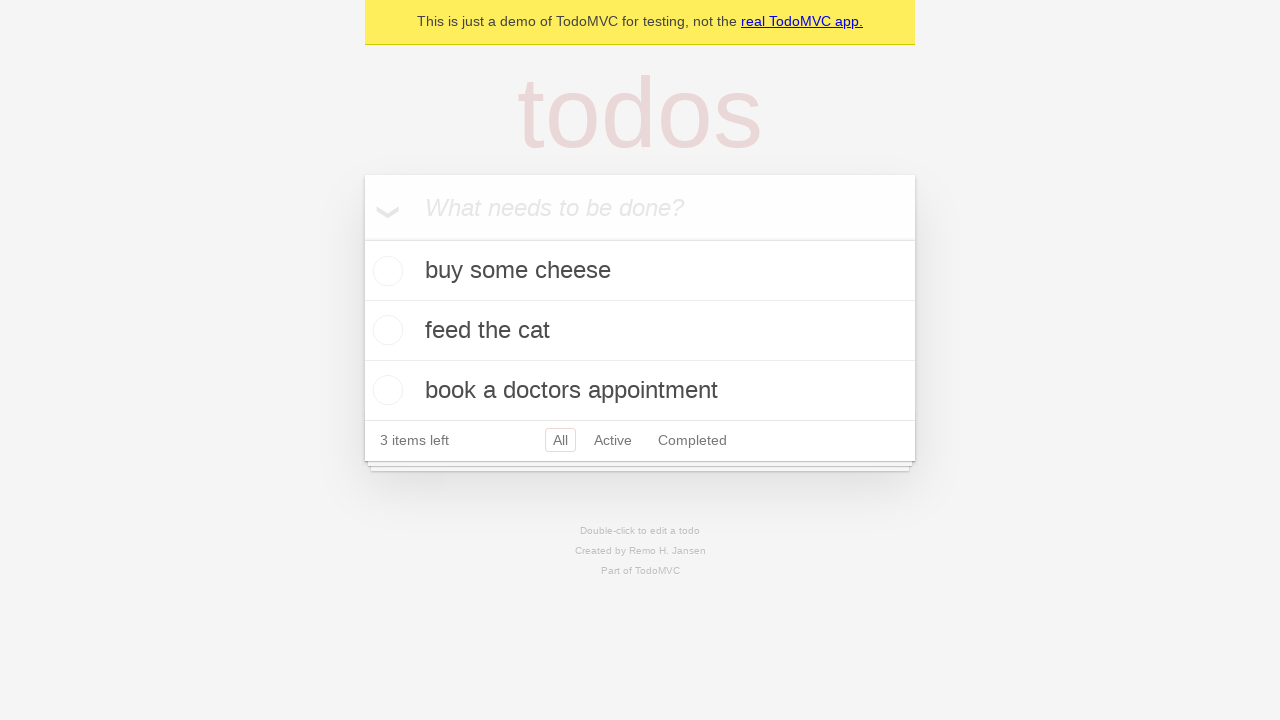